Navigates to Microsoft homepage and retrieves the page title

Starting URL: https://www.microsoft.com

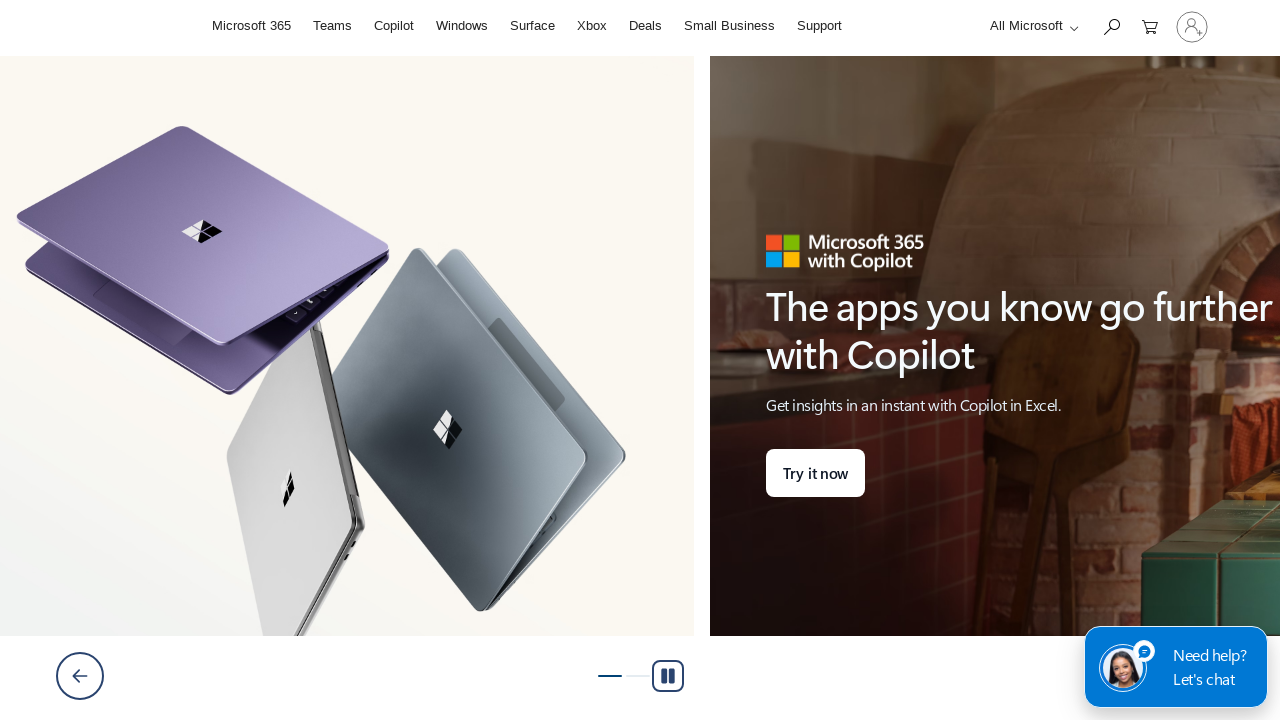

Retrieved page title from Microsoft homepage
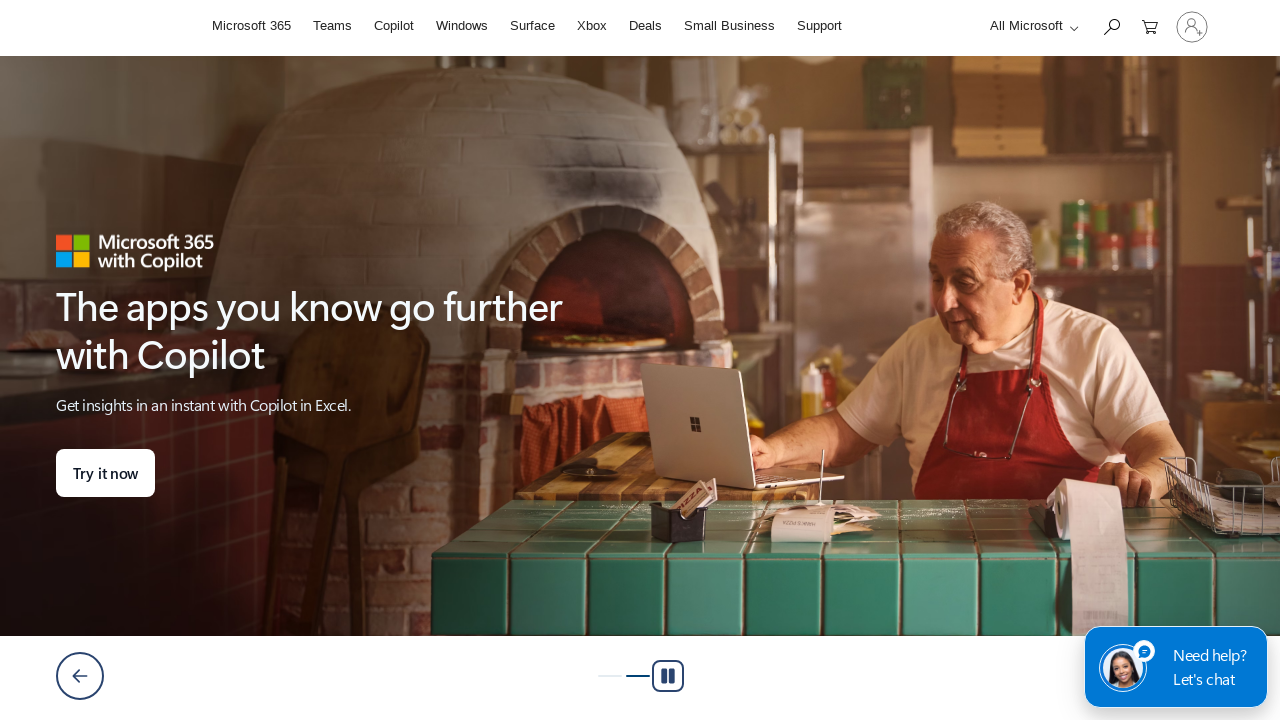

Printed page title to console
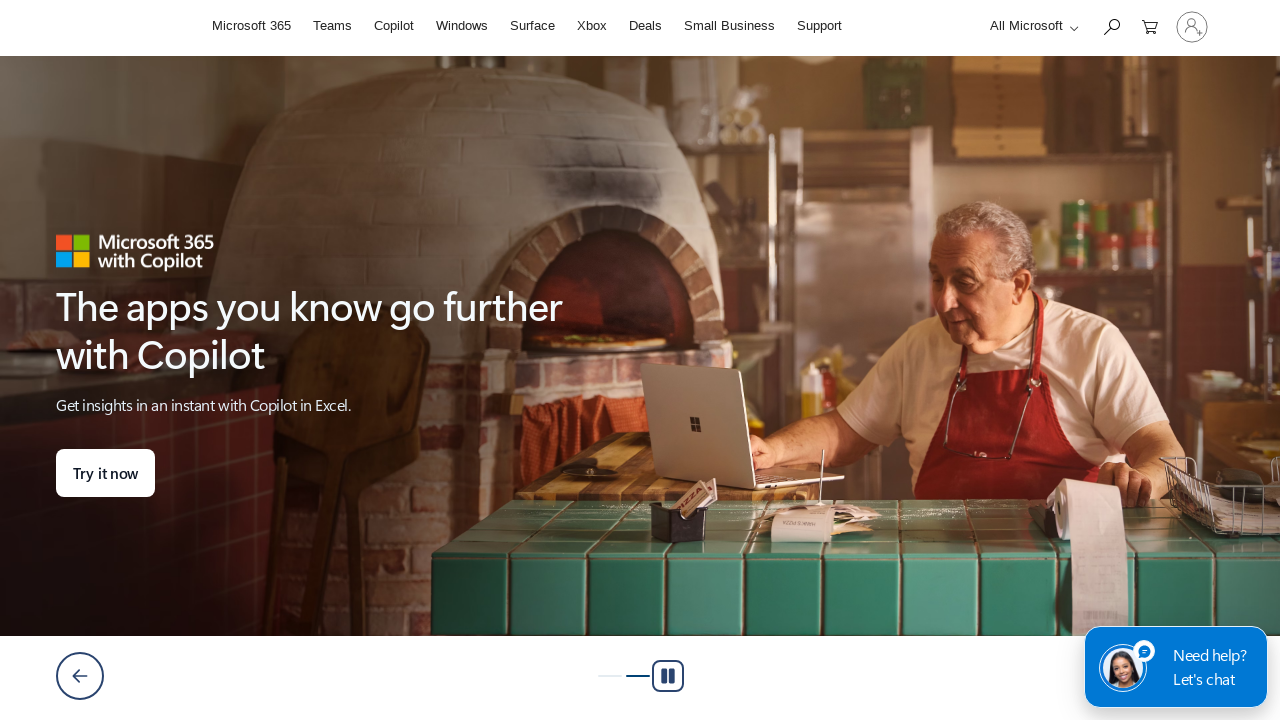

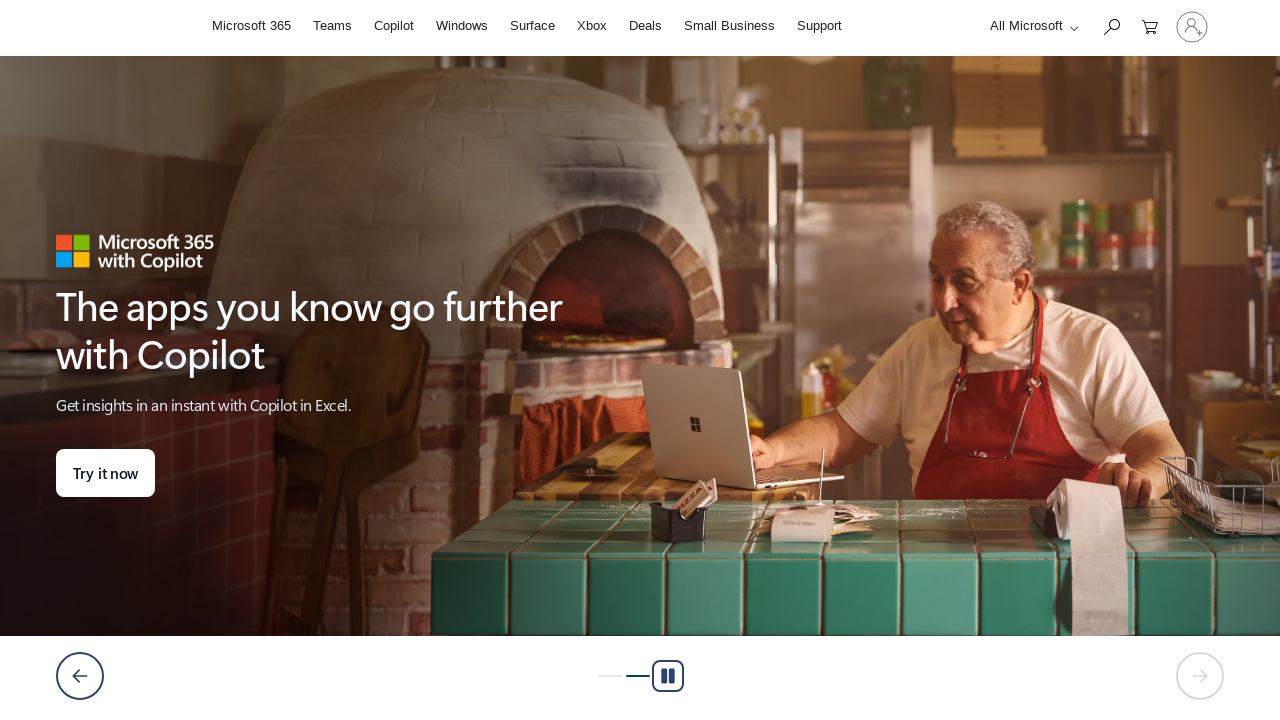